Tests browser window/tab handling by clicking a button that opens a new tab, switching to the child window to verify it opened, then switching back to the main window.

Starting URL: http://demo.automationtesting.in/Windows.html

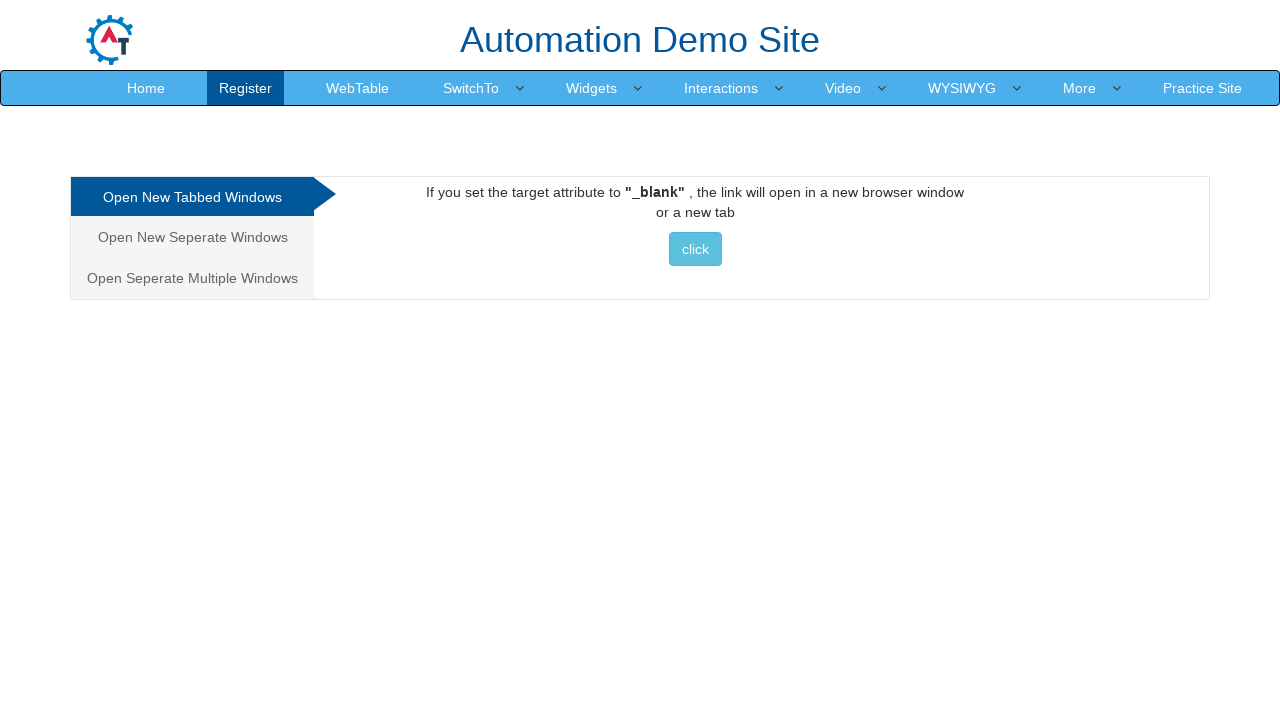

Set viewport size to 1920x1080
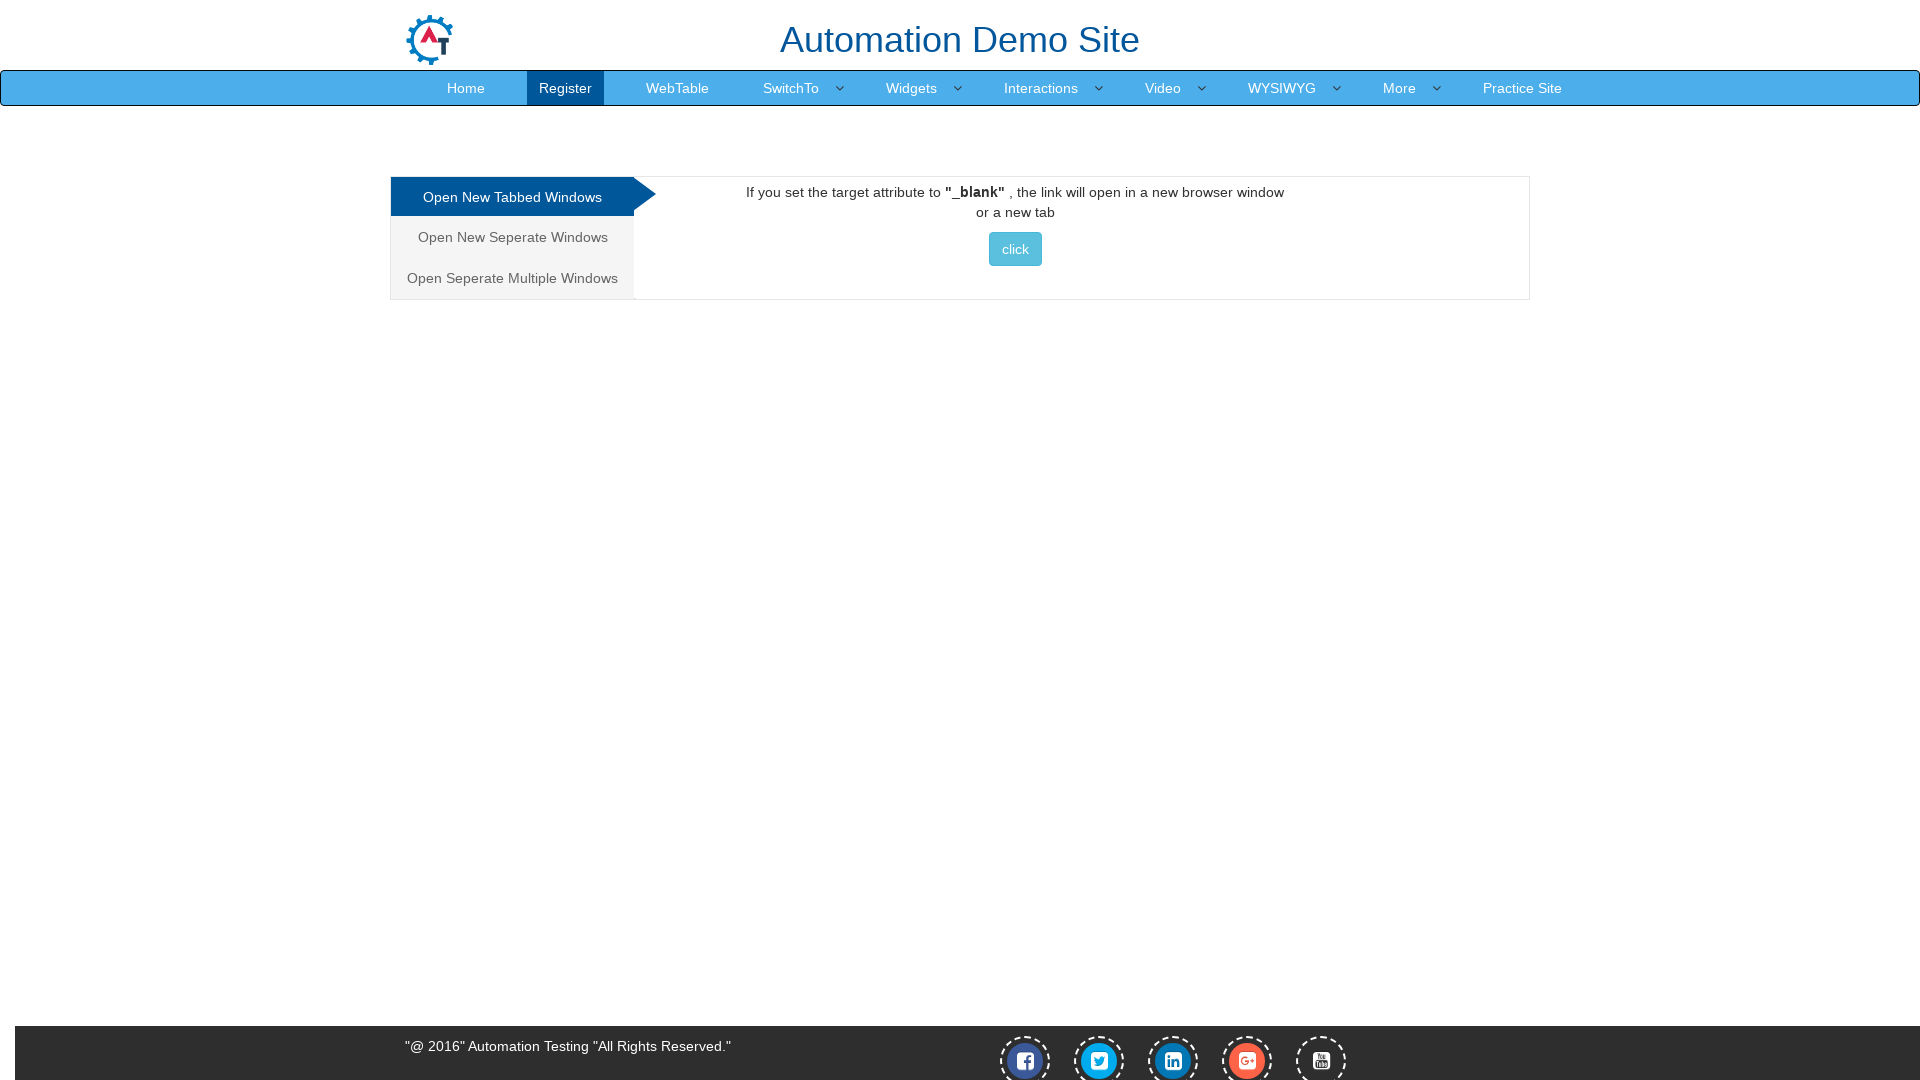

Clicked the button in Tabbed section to open new tab at (1015, 249) on xpath=//div[@id='Tabbed']//button[contains(@class, 'btn btn-info')][contains(tex
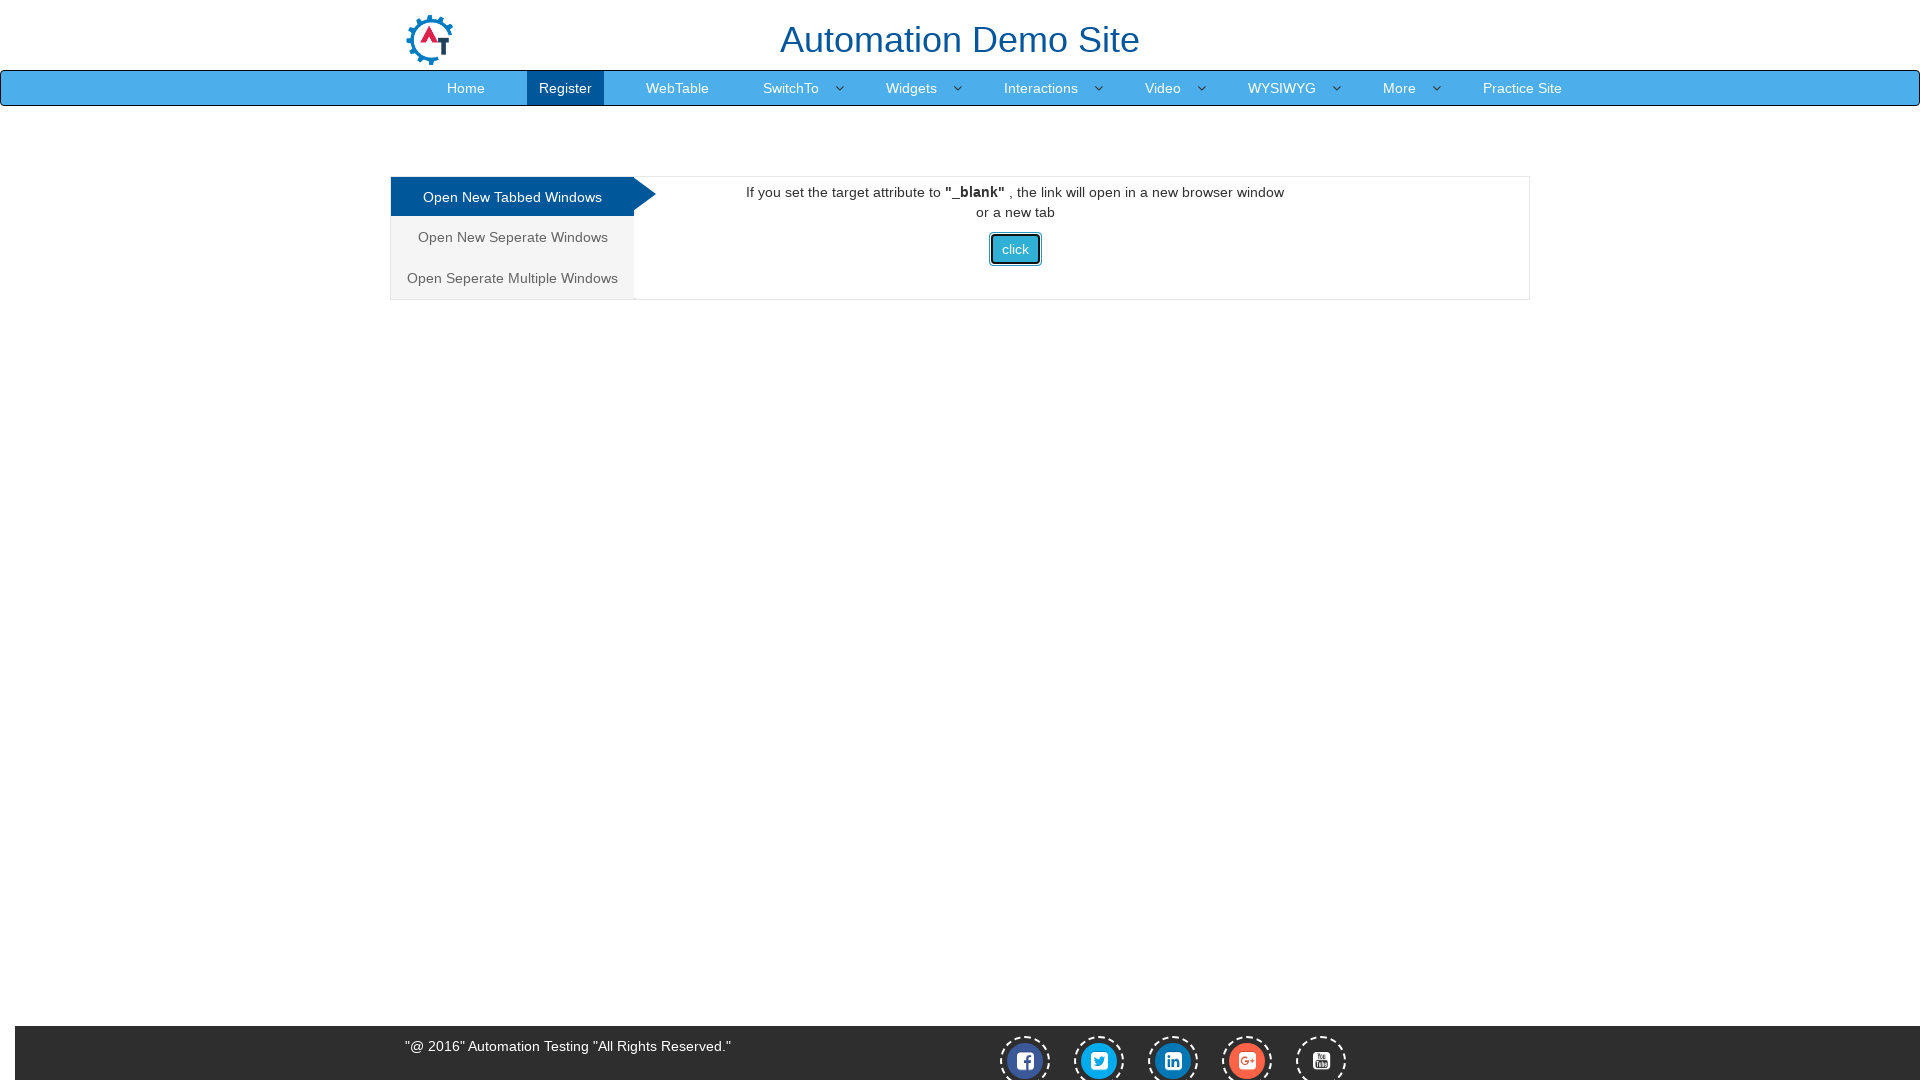

Clicked button again and captured new page context at (1015, 249) on xpath=//div[@id='Tabbed']//button[contains(@class, 'btn btn-info')][contains(tex
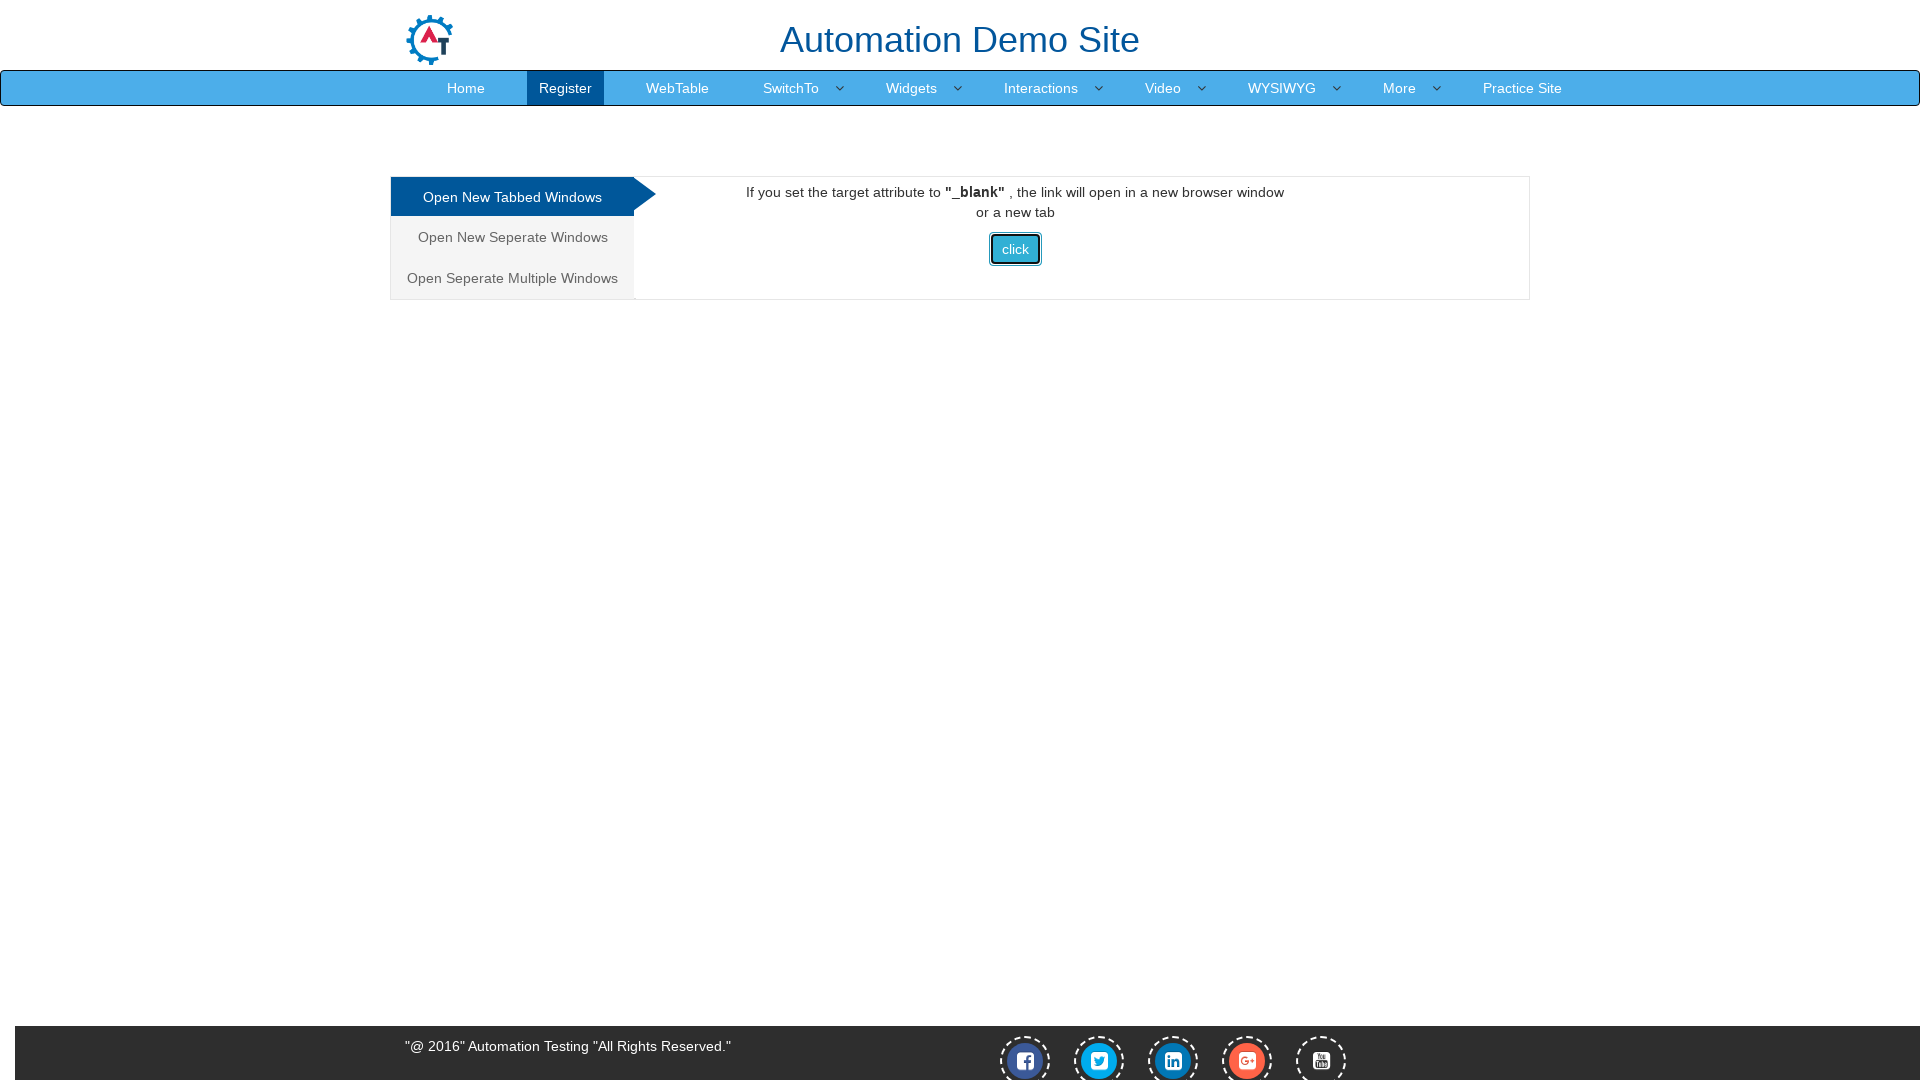

New child page/tab opened
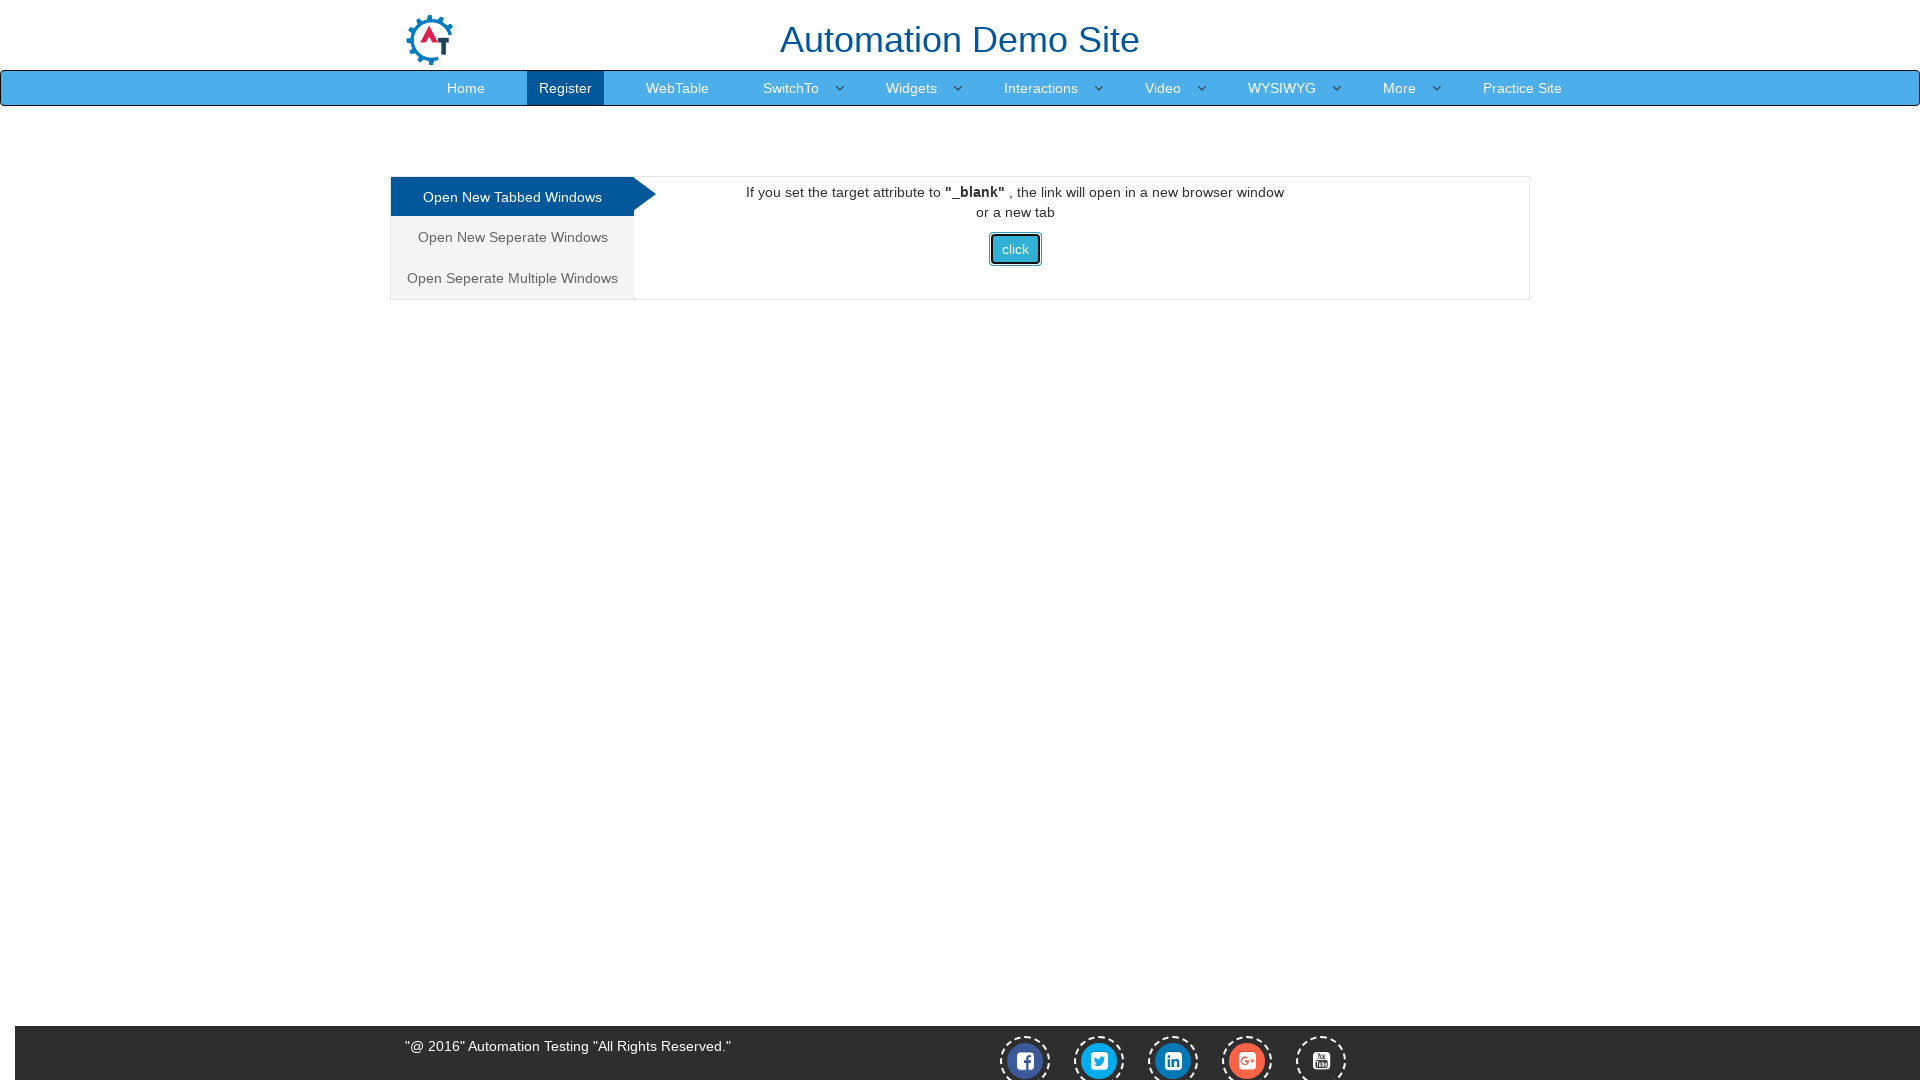

Child page finished loading
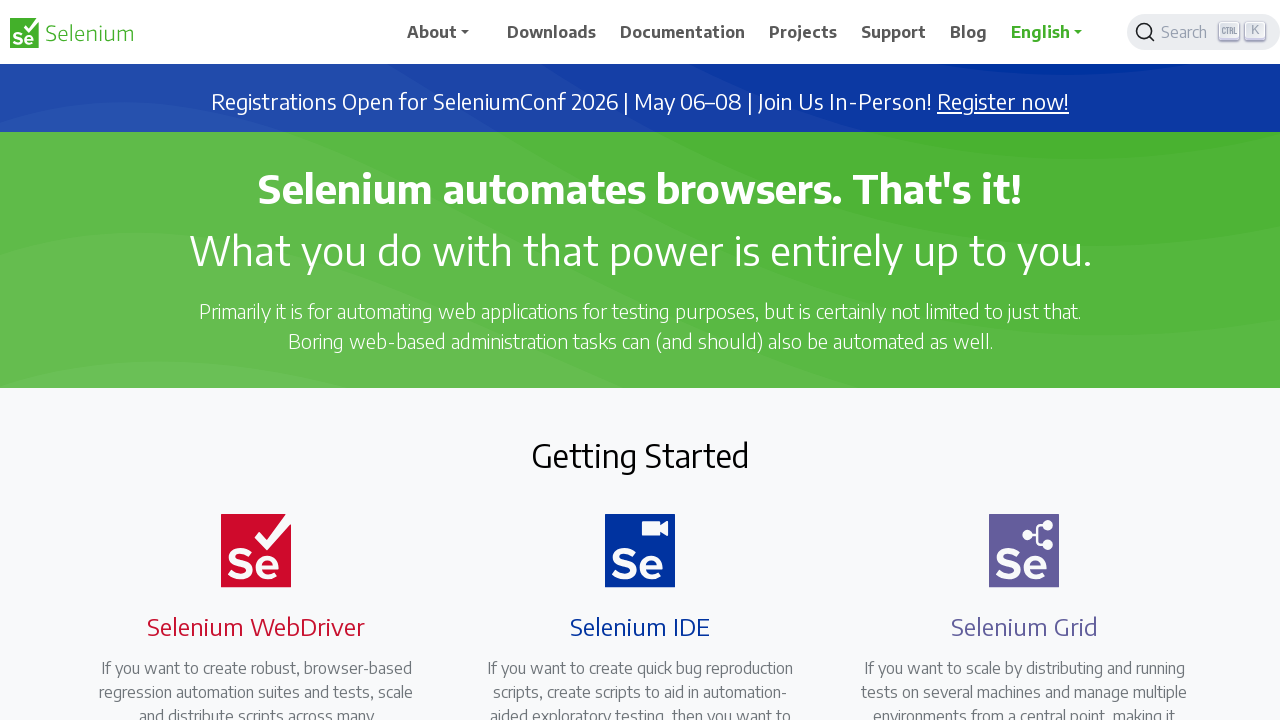

Retrieved child page title: Selenium
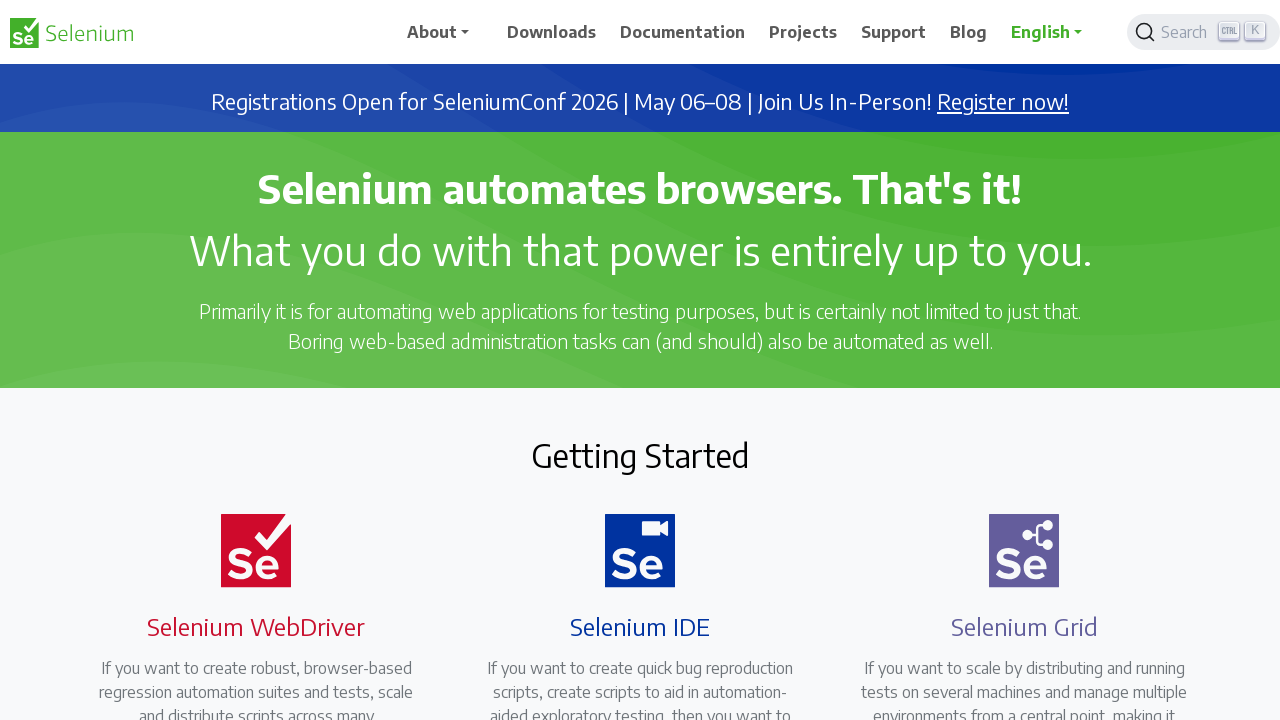

Waited 3 seconds on child page
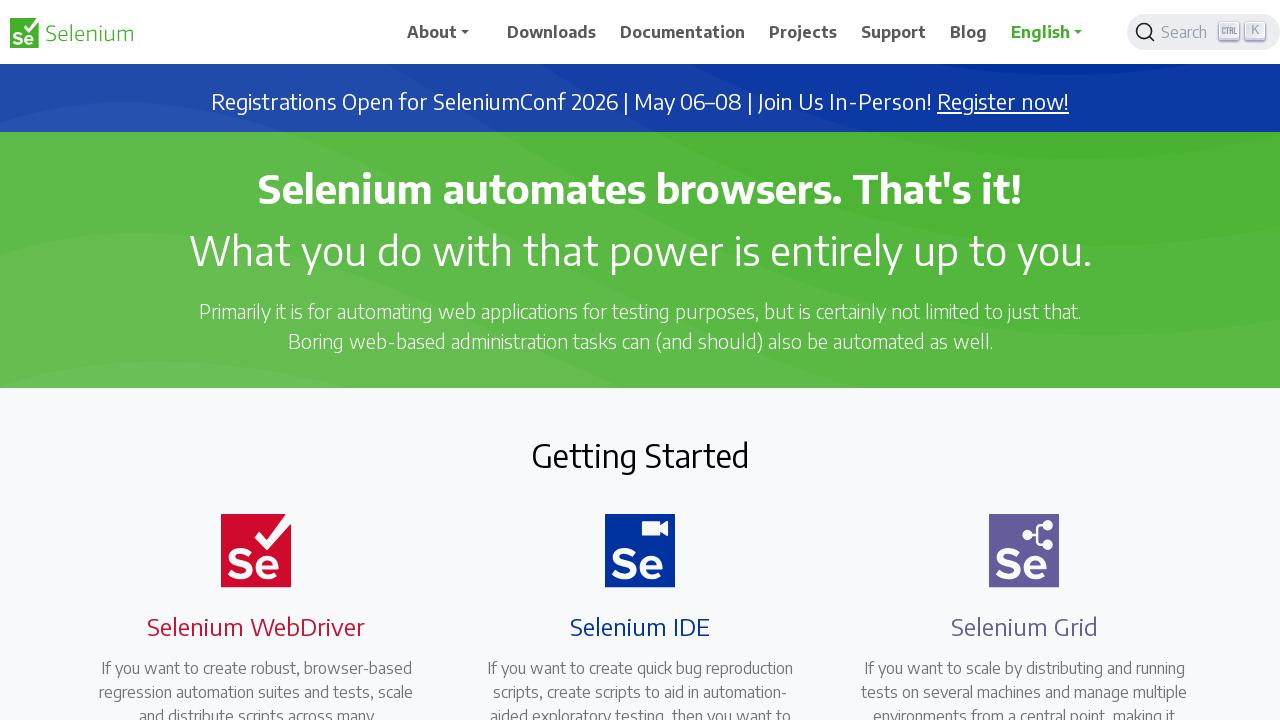

Switched focus back to main window
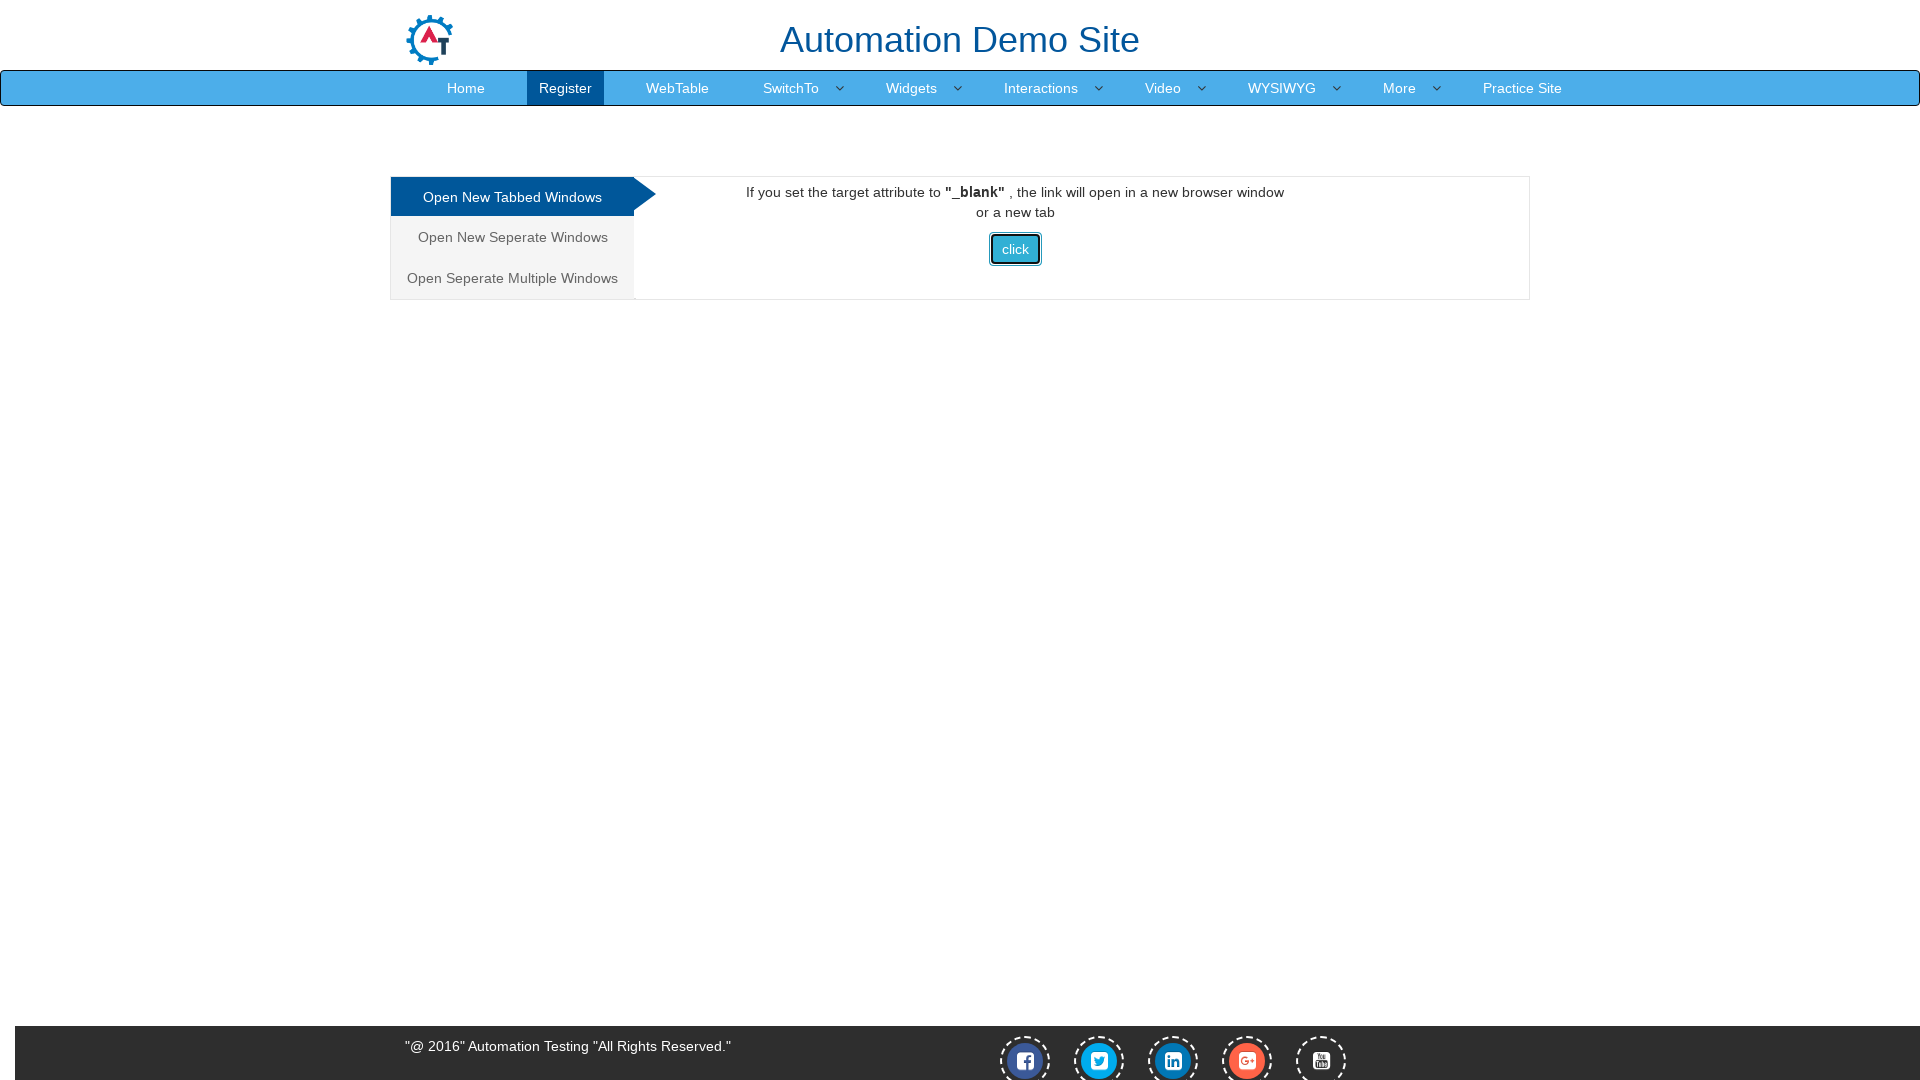

Waited 3 seconds on main page
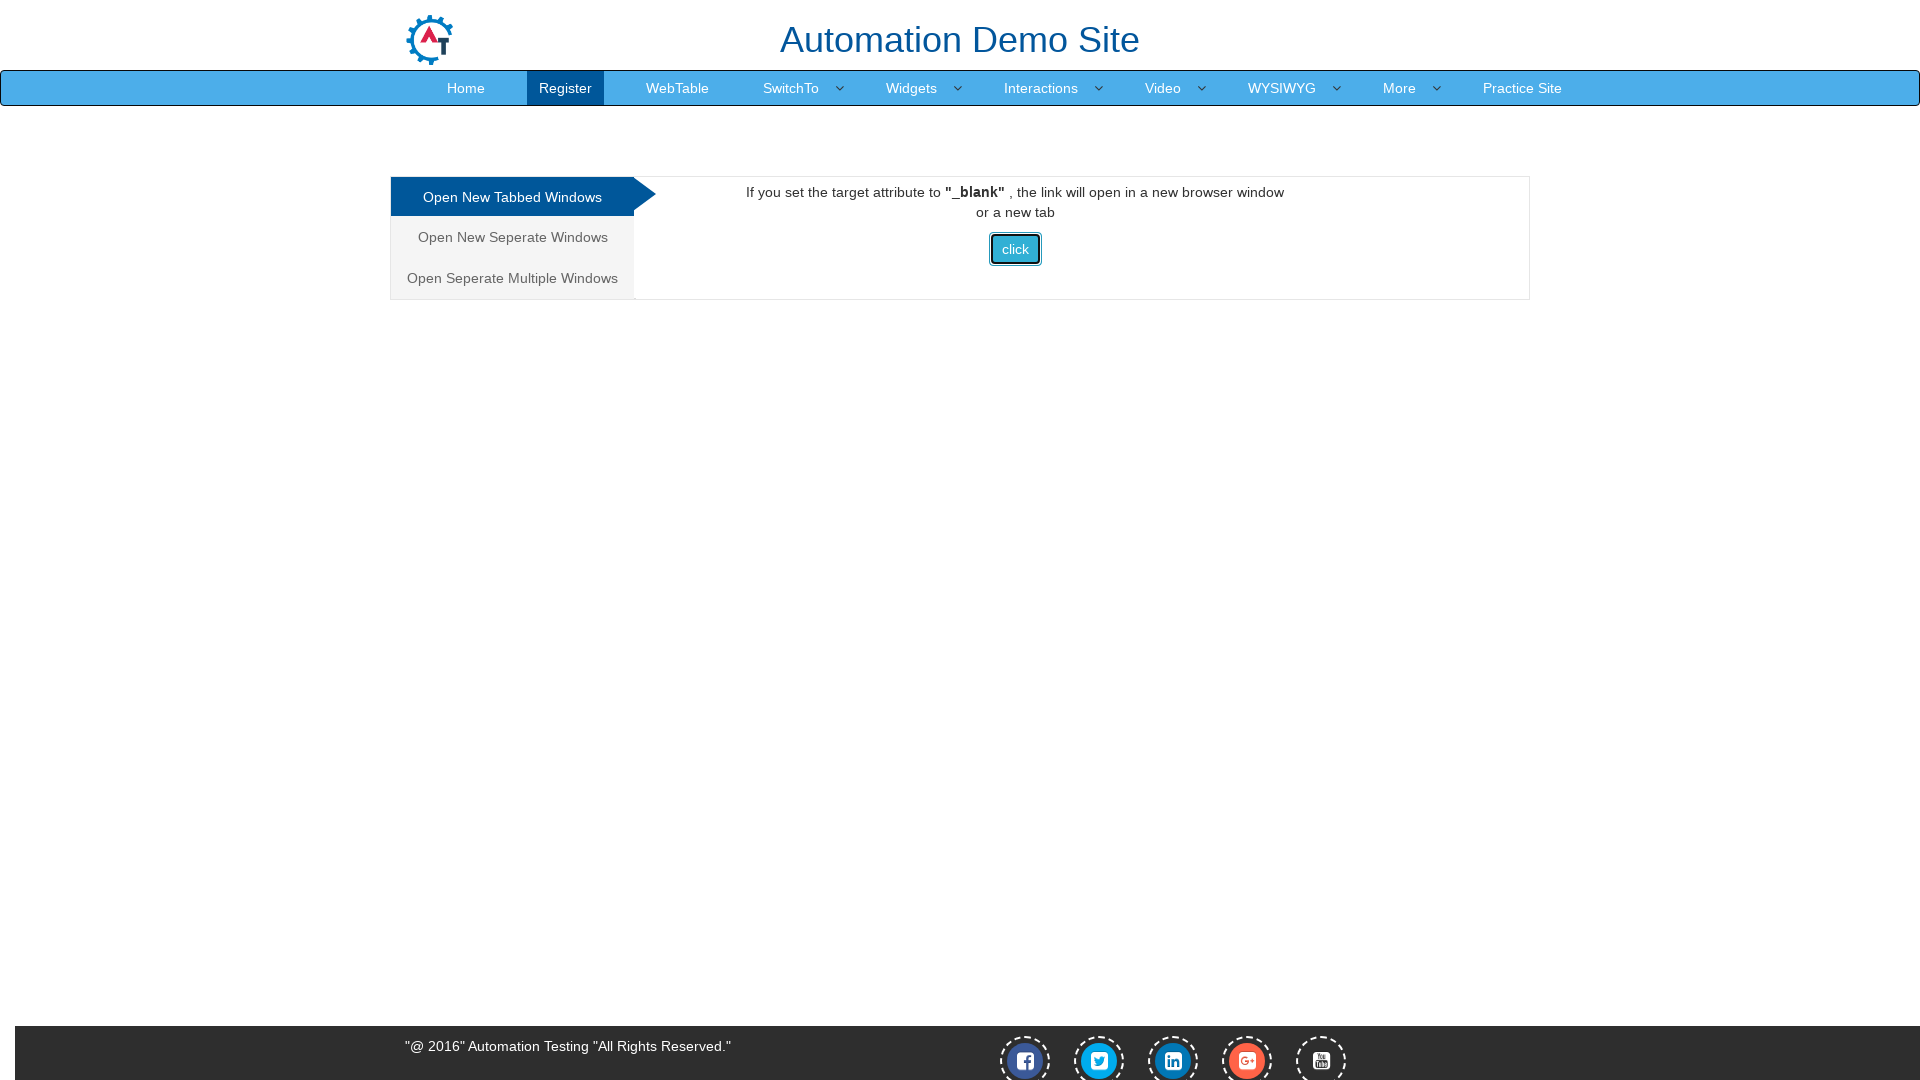

Retrieved main page title: Frames & windows
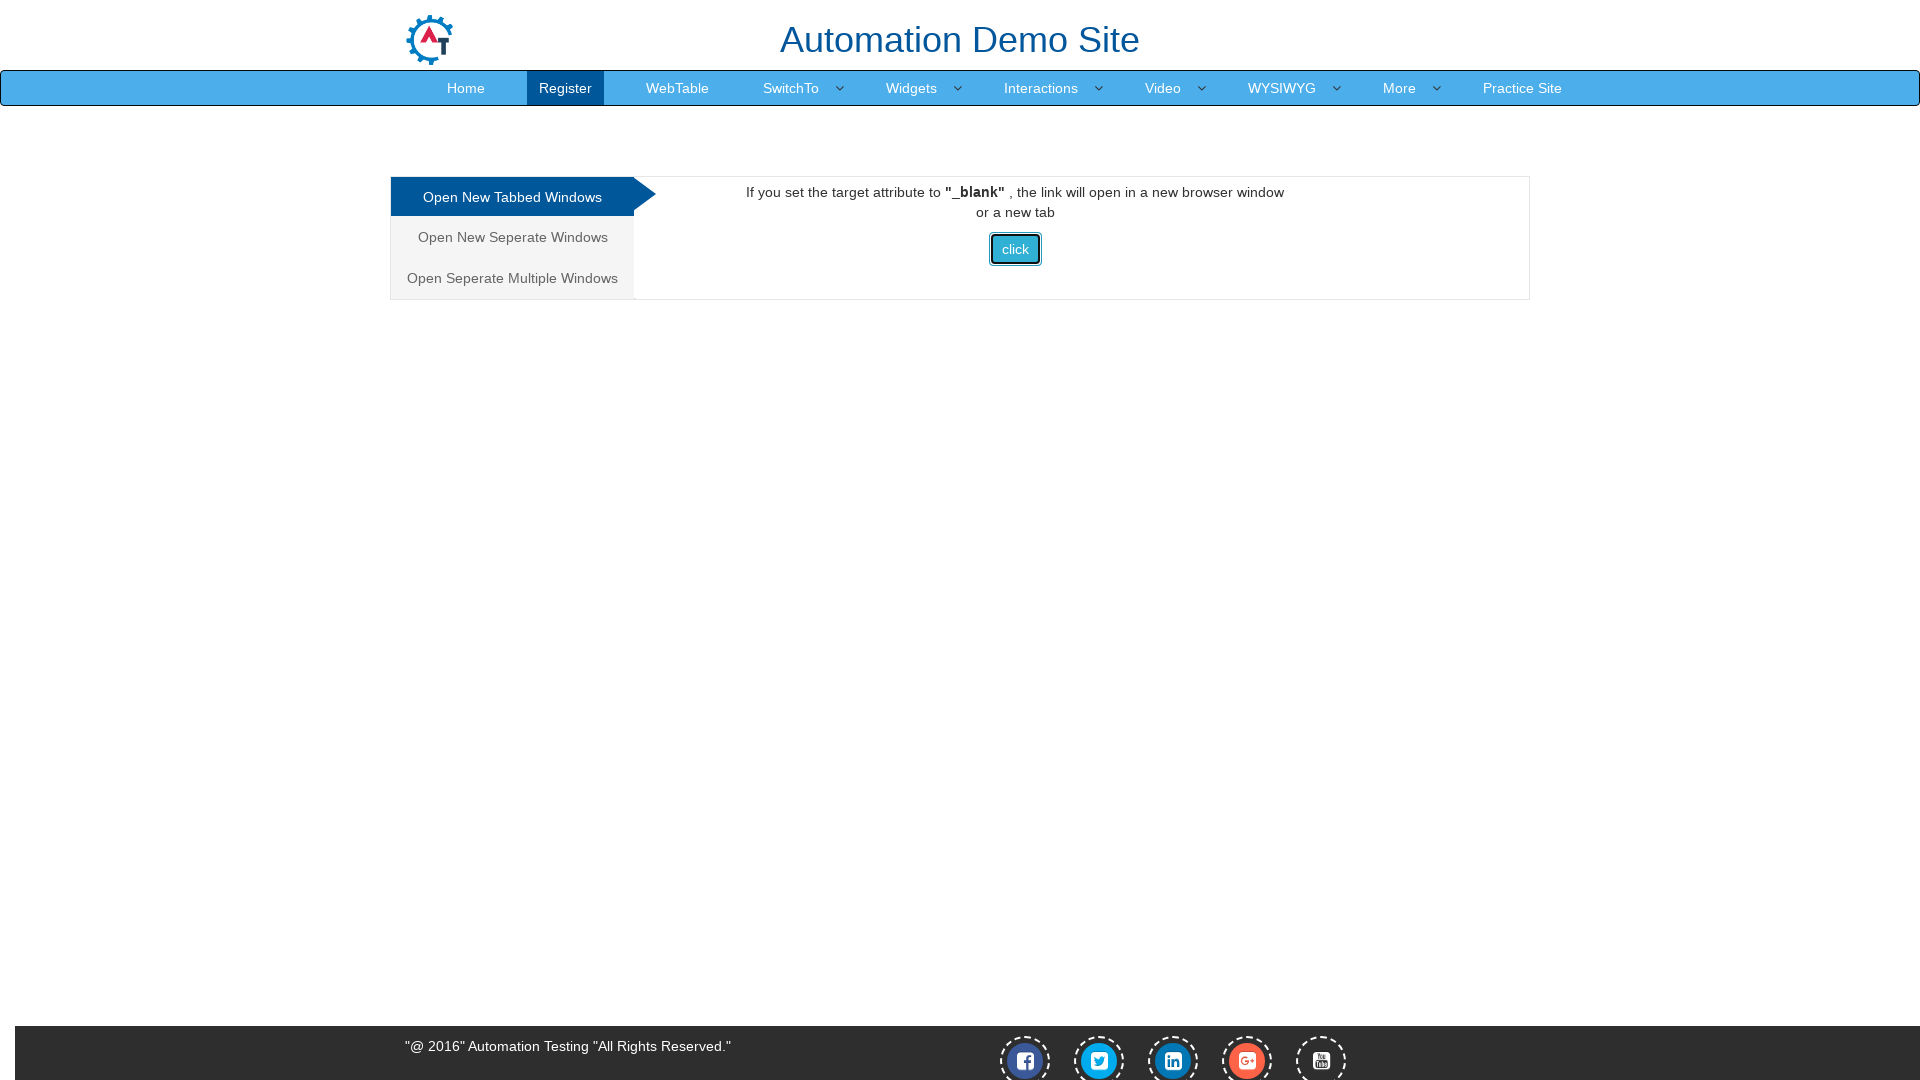

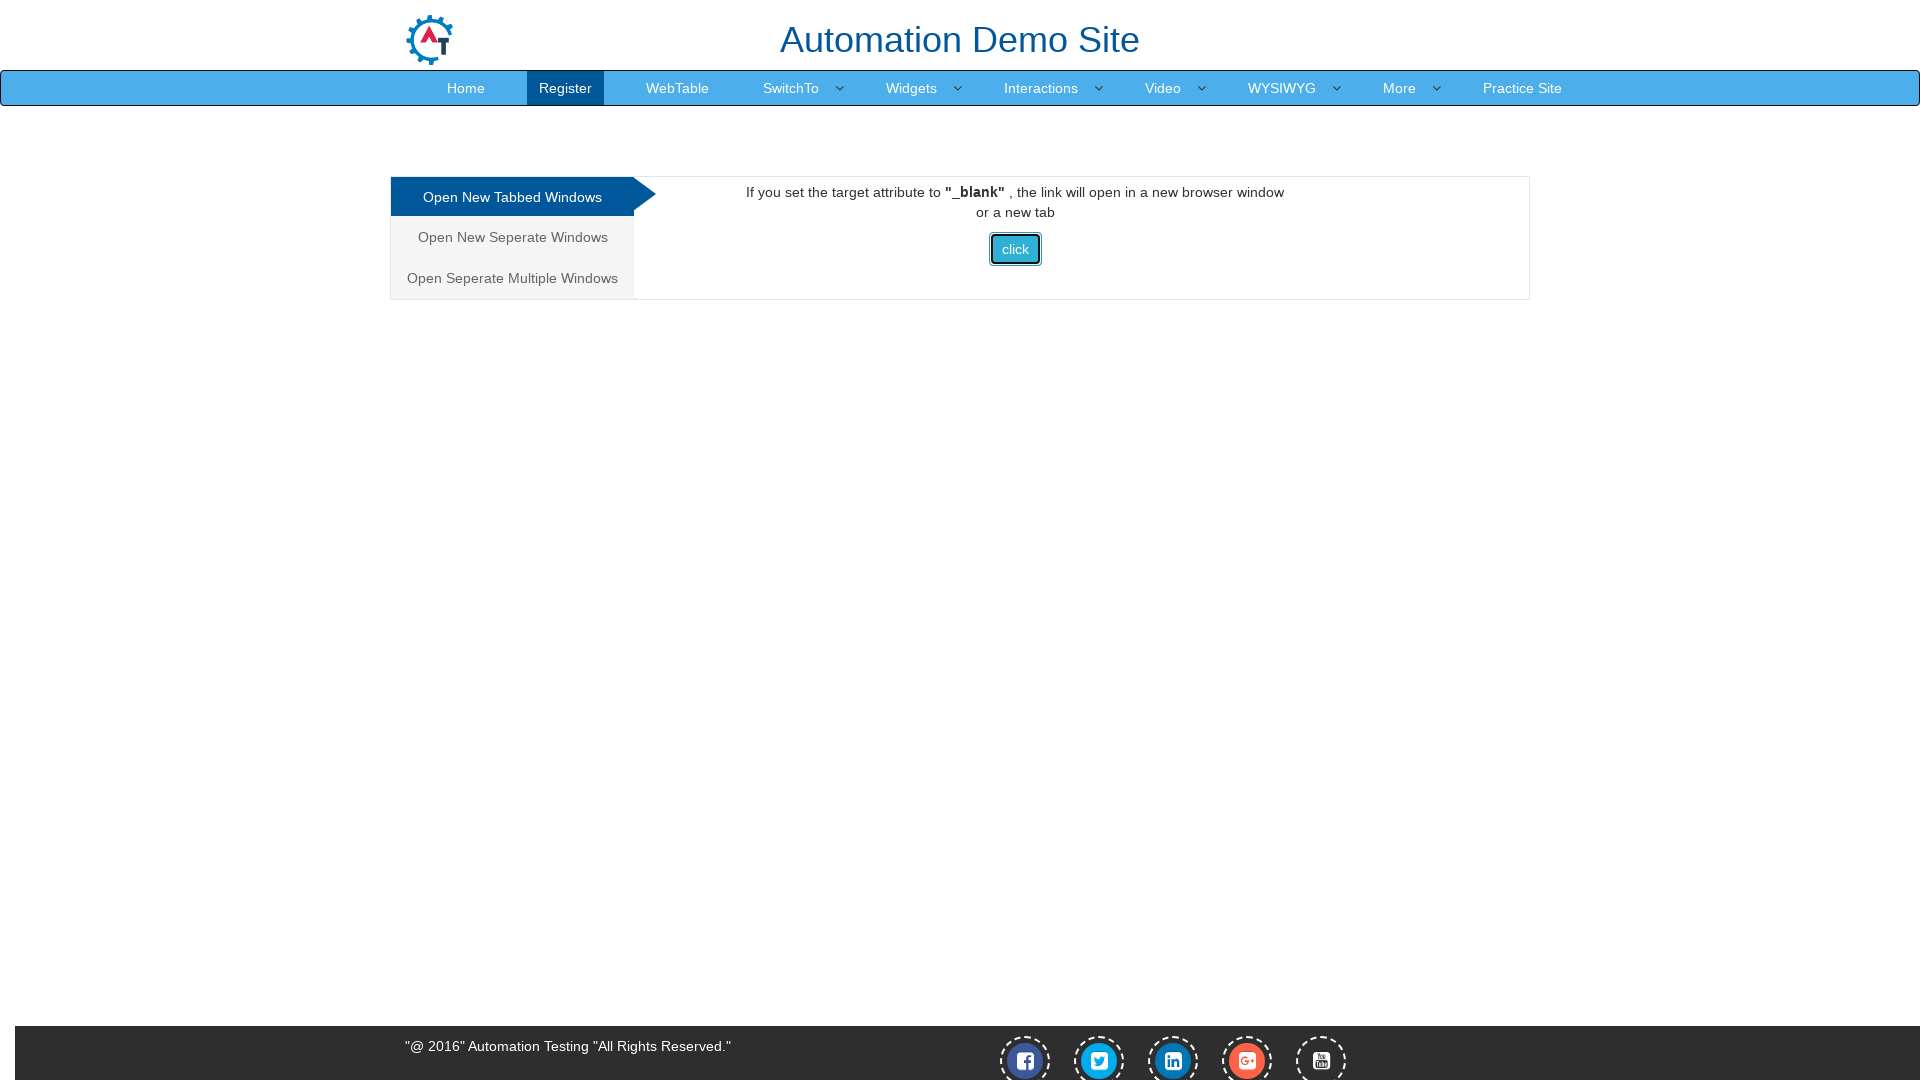